Solves a math captcha by extracting a value from an element's attribute, calculating a mathematical expression, filling the answer, and selecting checkboxes before submitting

Starting URL: http://suninjuly.github.io/get_attribute.html

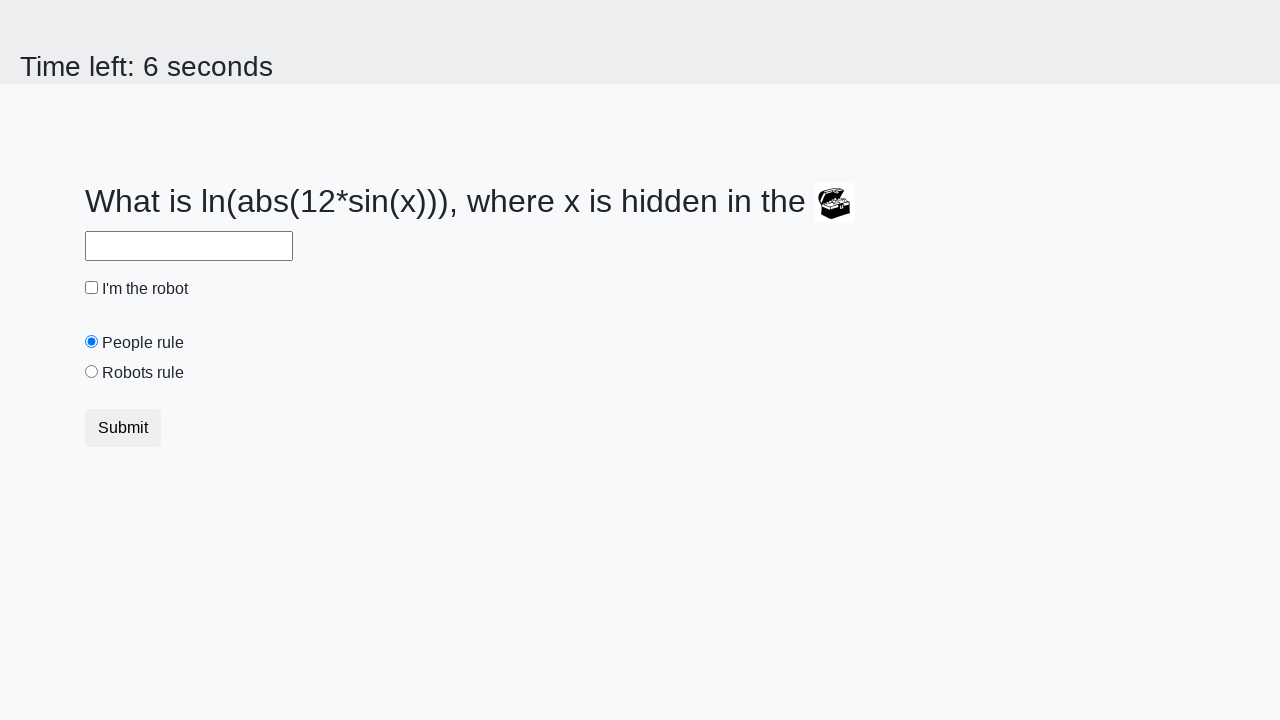

Located treasure element
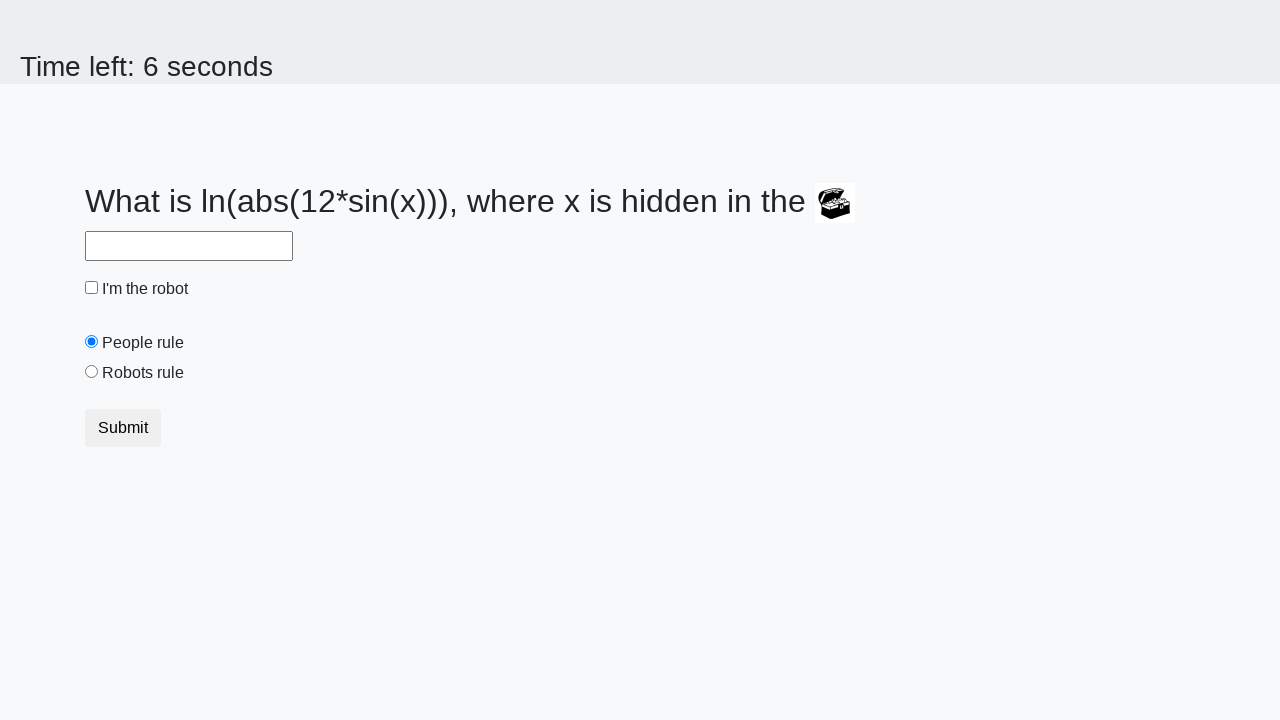

Extracted valuex attribute: 744
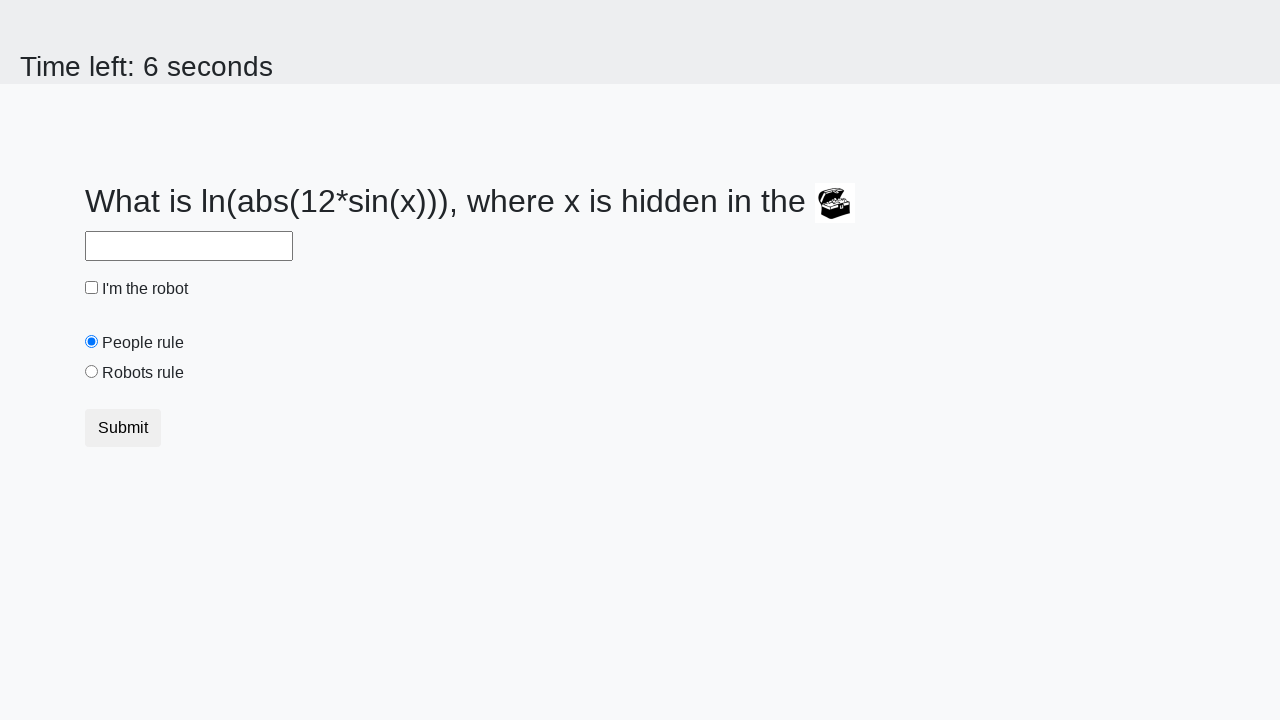

Calculated math expression result: 1.8481993962647696
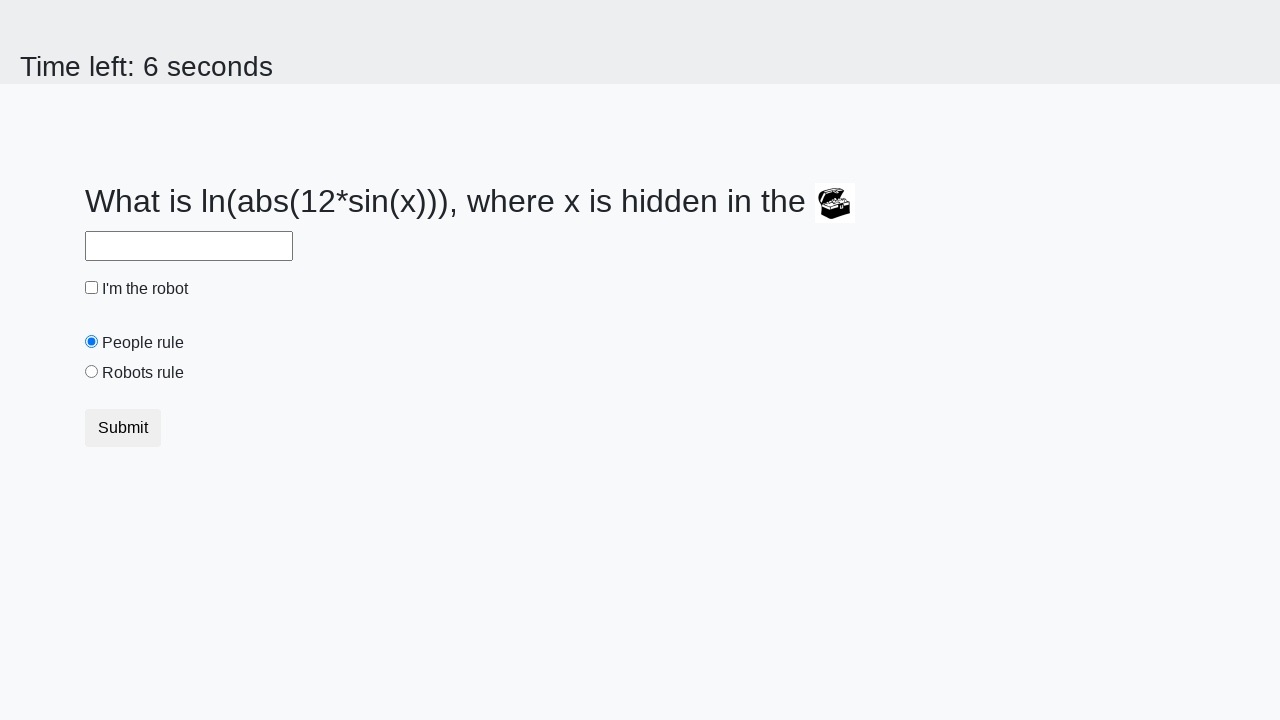

Filled answer field with calculated value on #answer
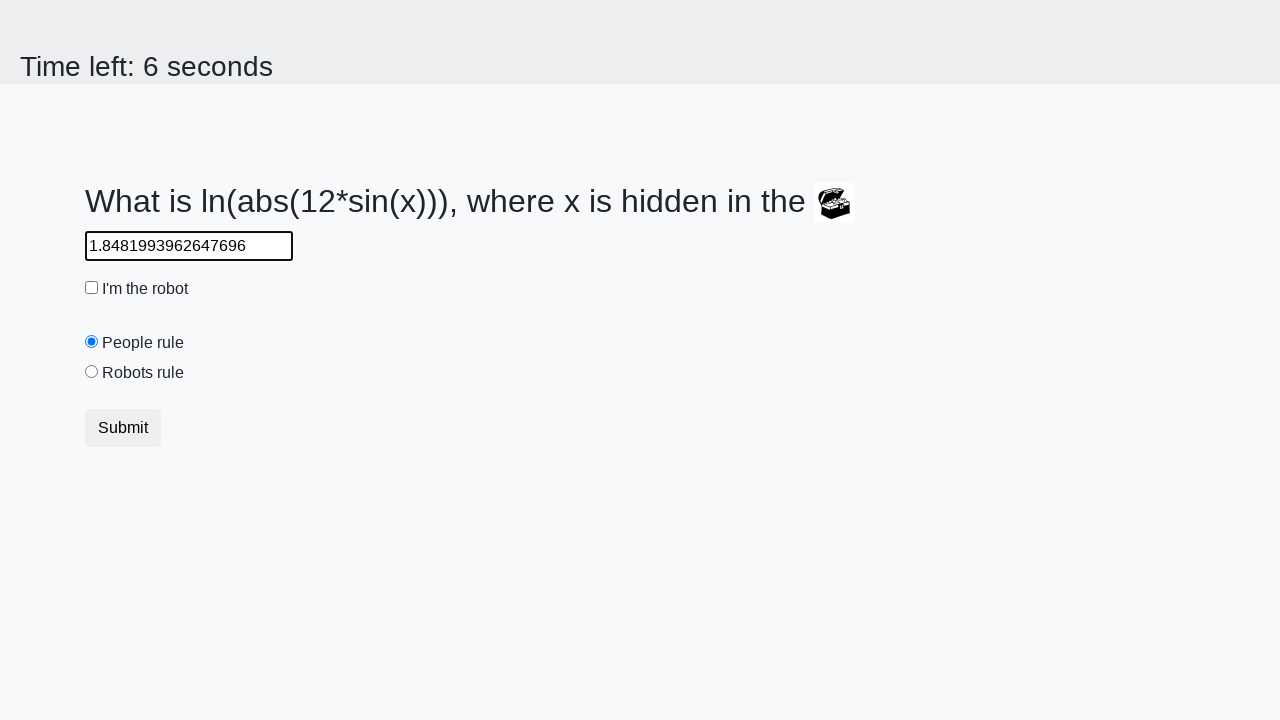

Clicked robot checkbox at (92, 288) on #robotCheckbox
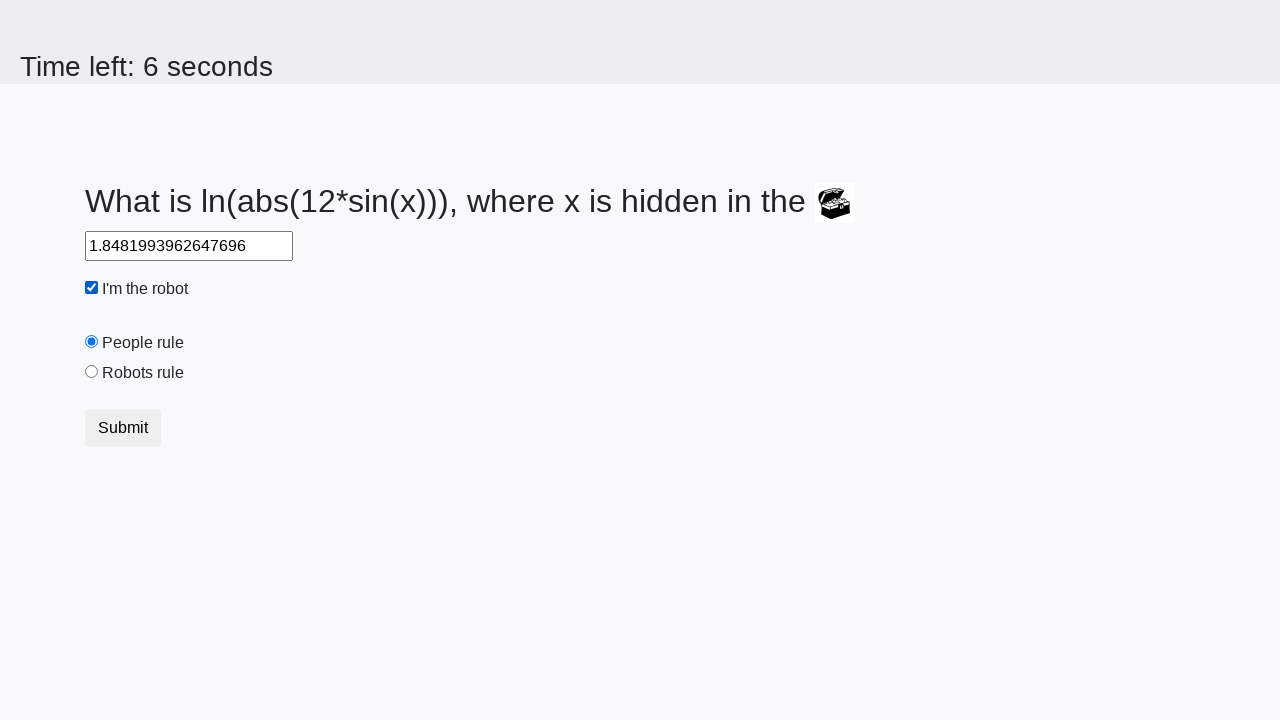

Clicked robots rule radio button at (92, 372) on #robotsRule
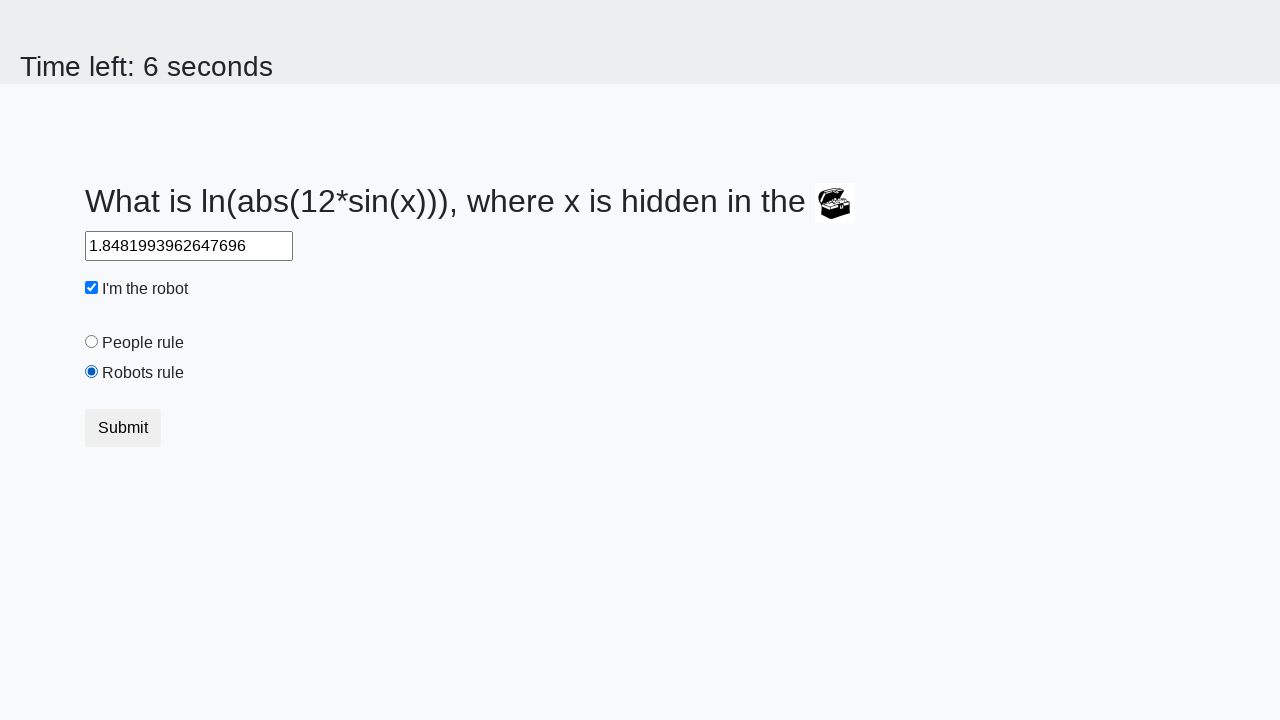

Clicked submit button at (123, 428) on button[type='submit']
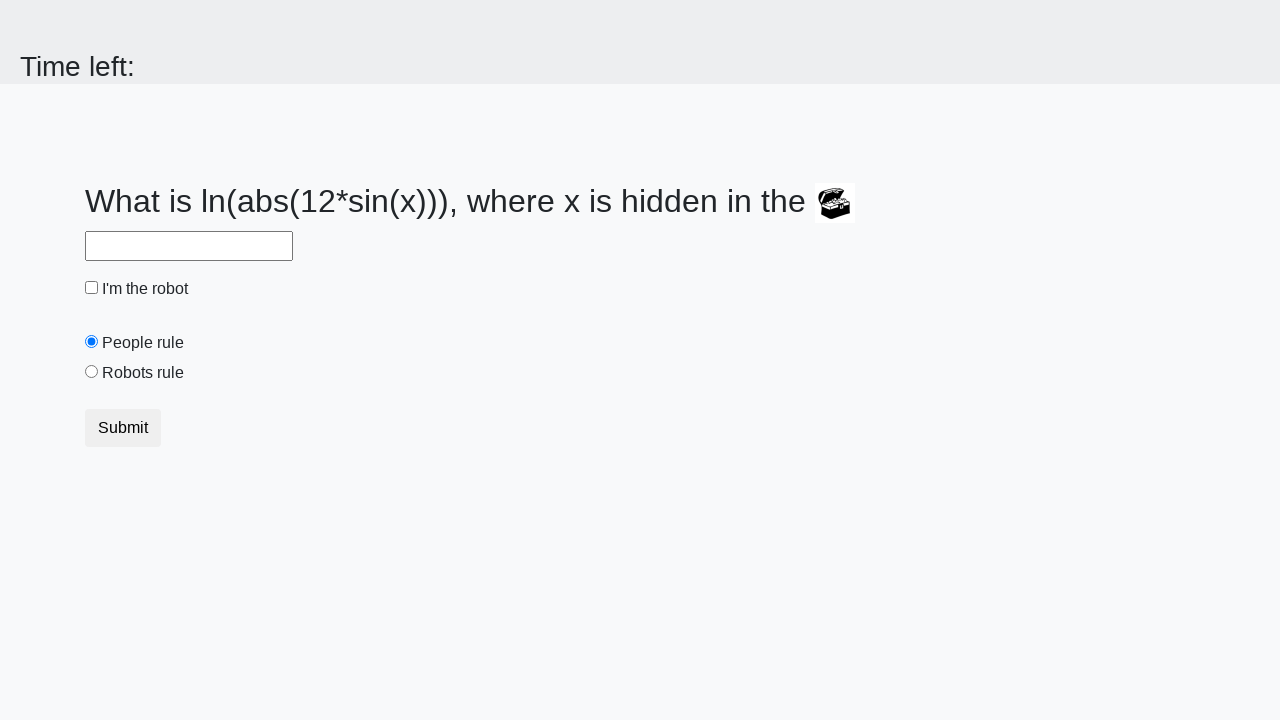

Waited for form submission result
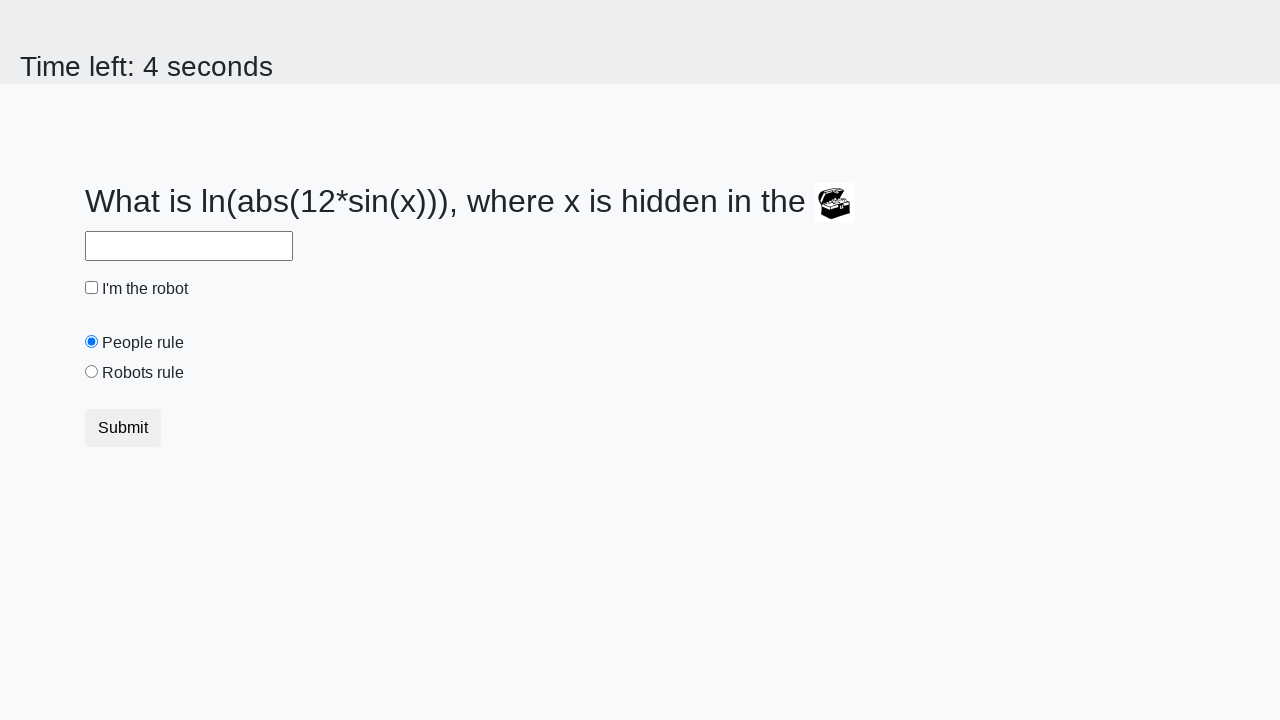

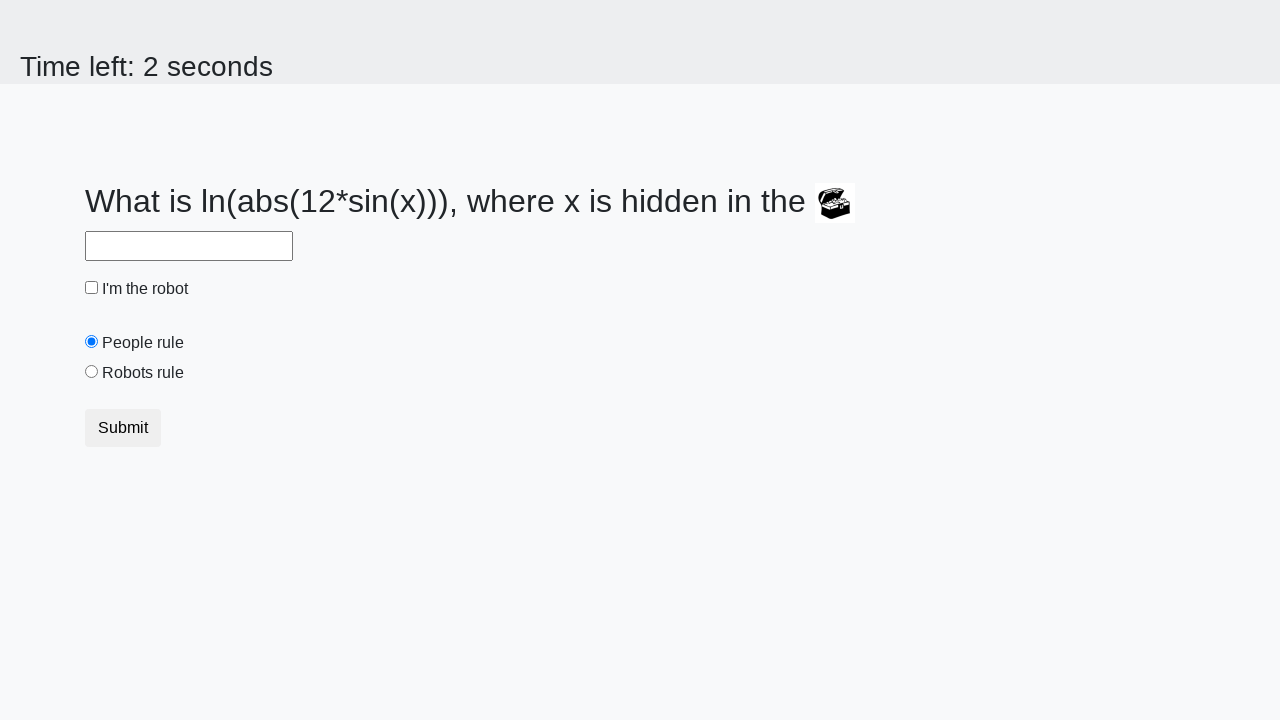